Tests drag and drop functionality by dragging a draggable element and dropping it onto a droppable target element on the jQuery UI demo page

Starting URL: https://jqueryui.com/resources/demos/droppable/default.html

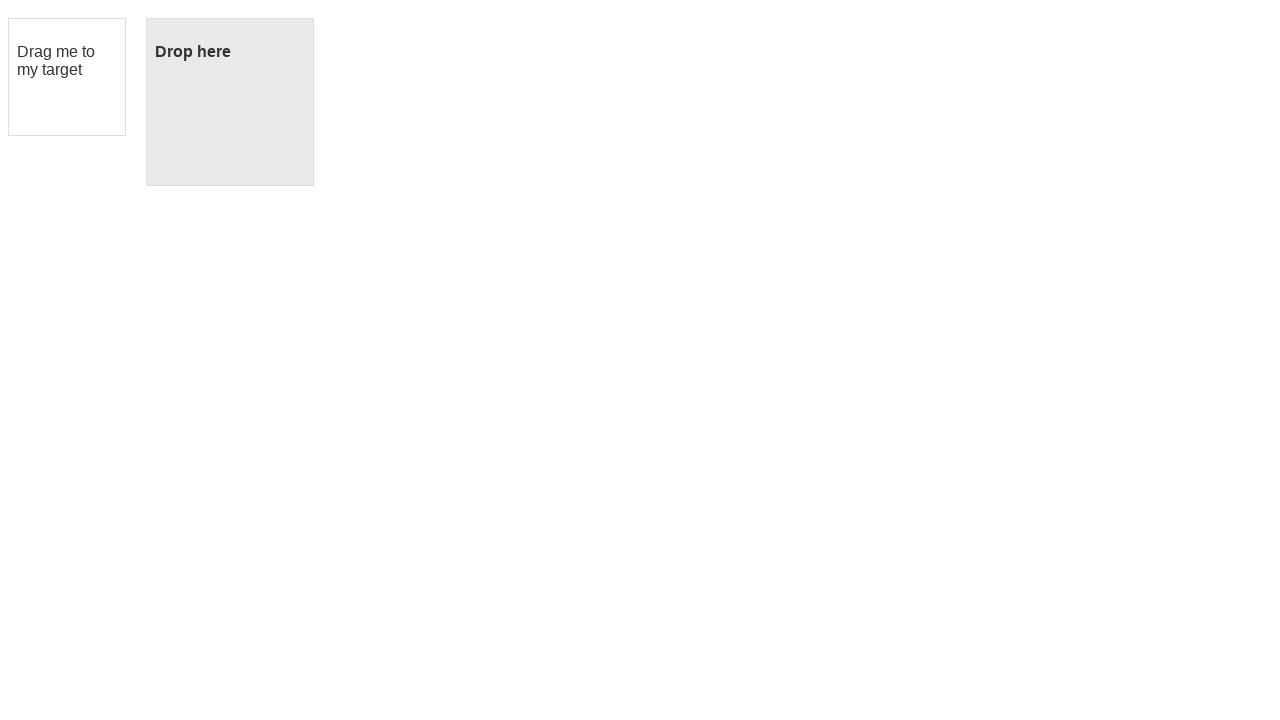

Waited for draggable element to be visible
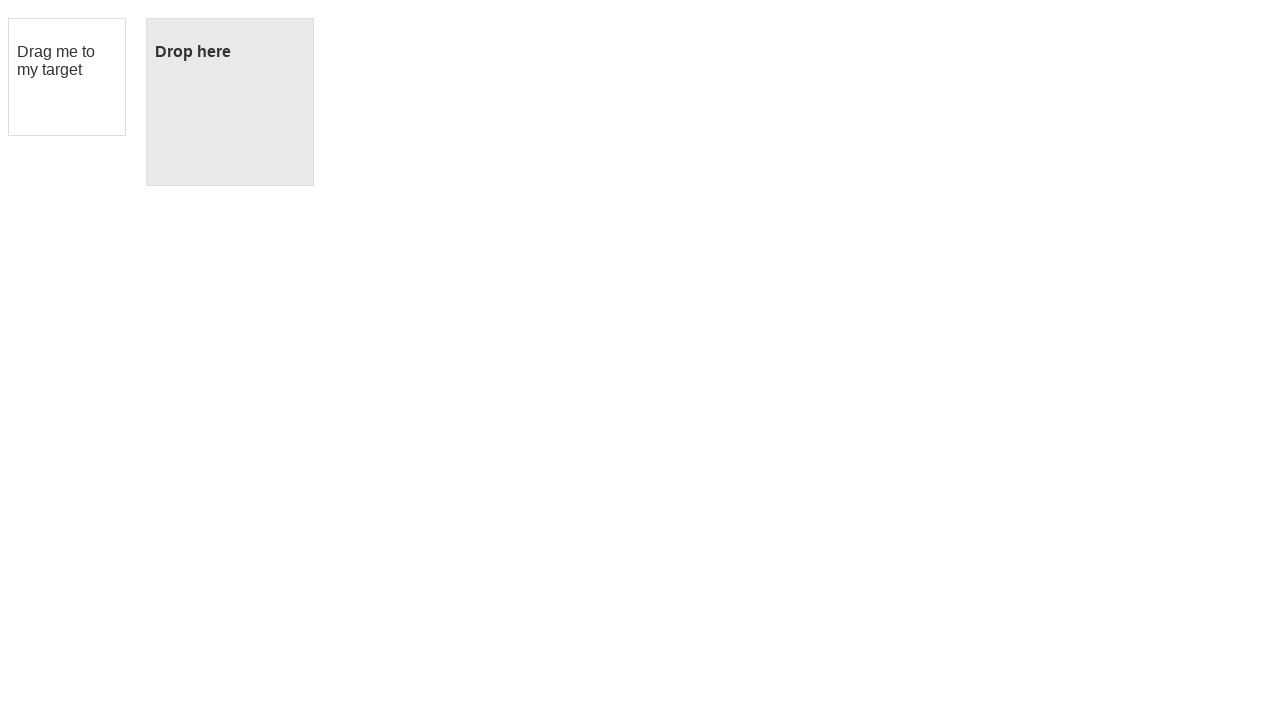

Waited for droppable target element to be visible
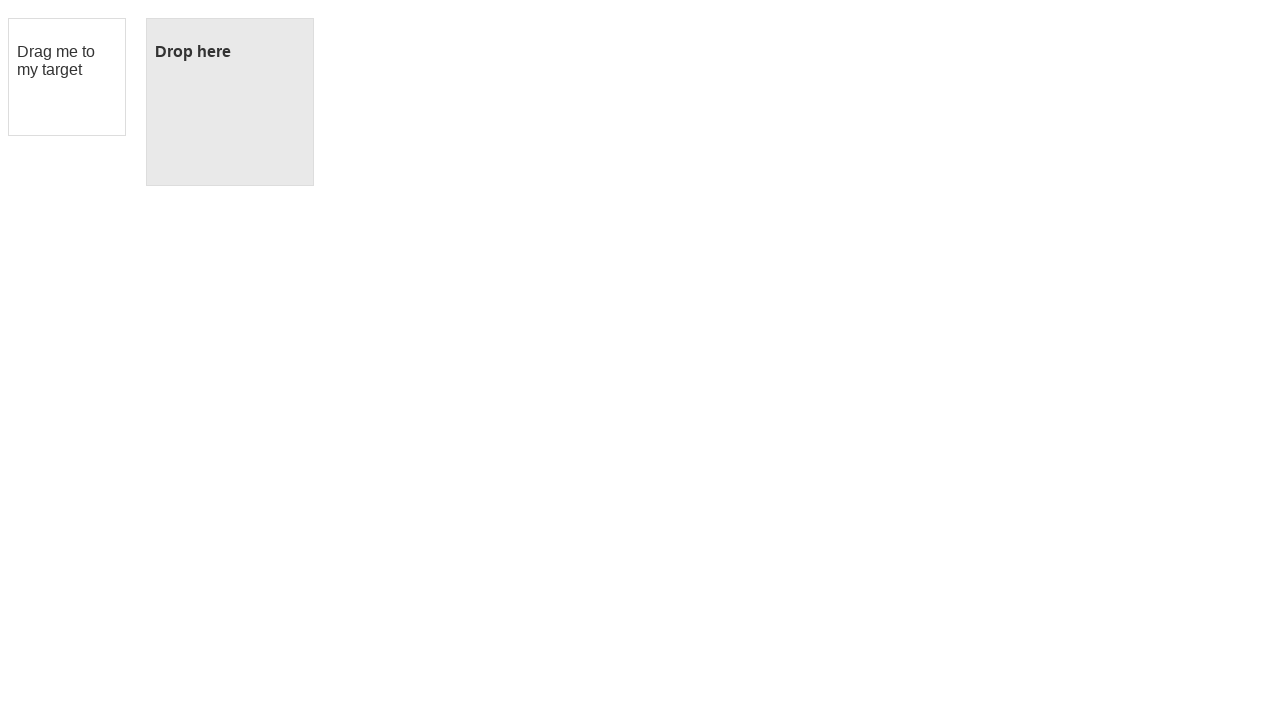

Dragged draggable element and dropped it onto droppable target at (230, 102)
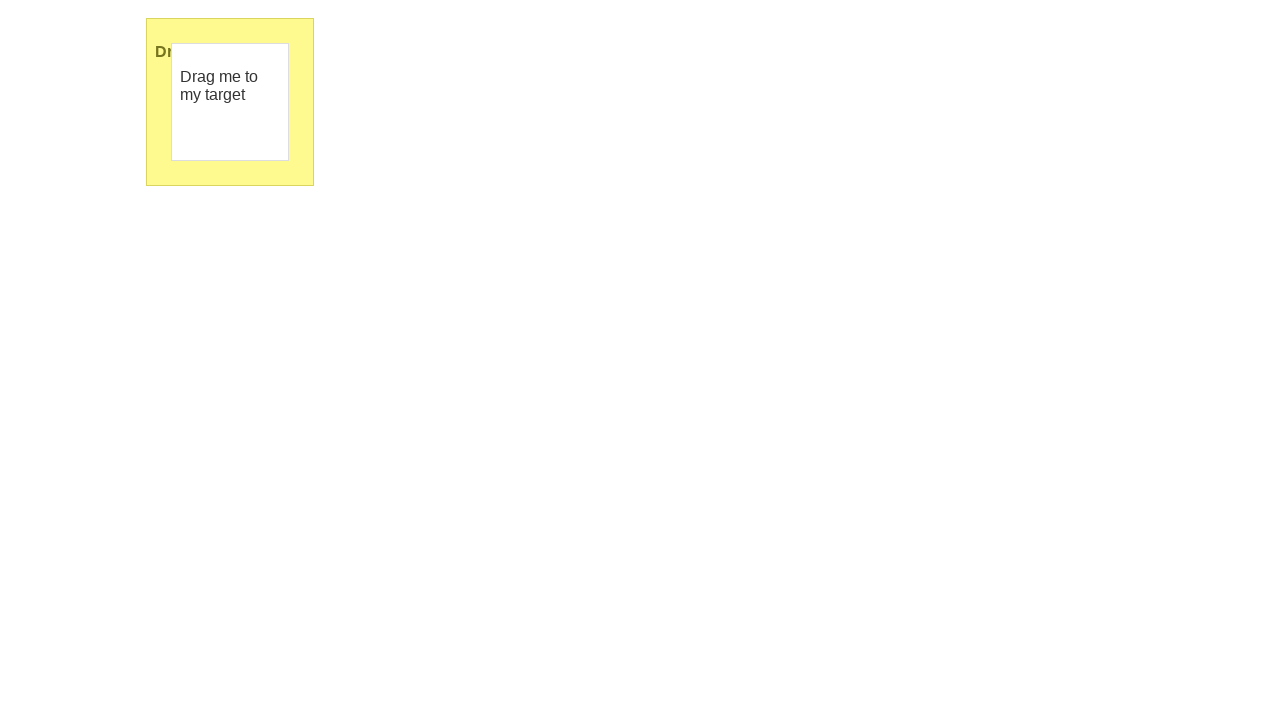

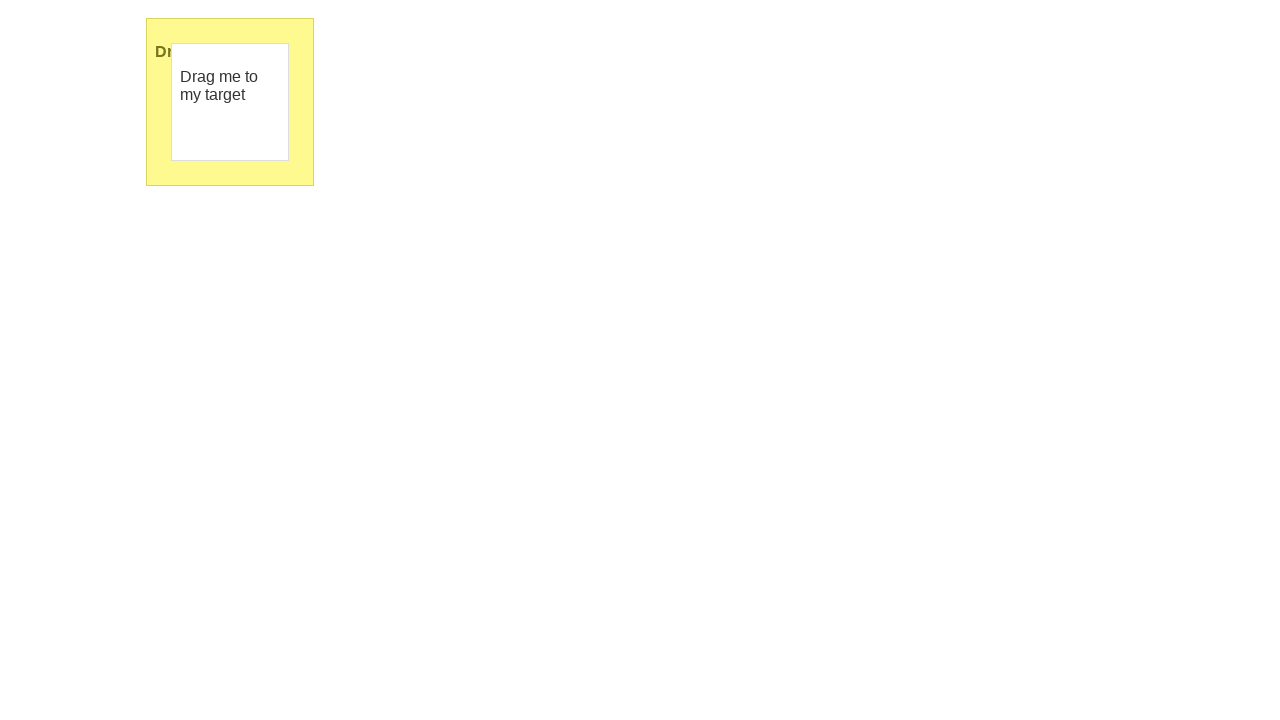